Tests QuillBot grammar correction by typing text into the editor, triggering grammar fixes, and waiting for corrections to complete

Starting URL: https://quillbot.com/grammar-check

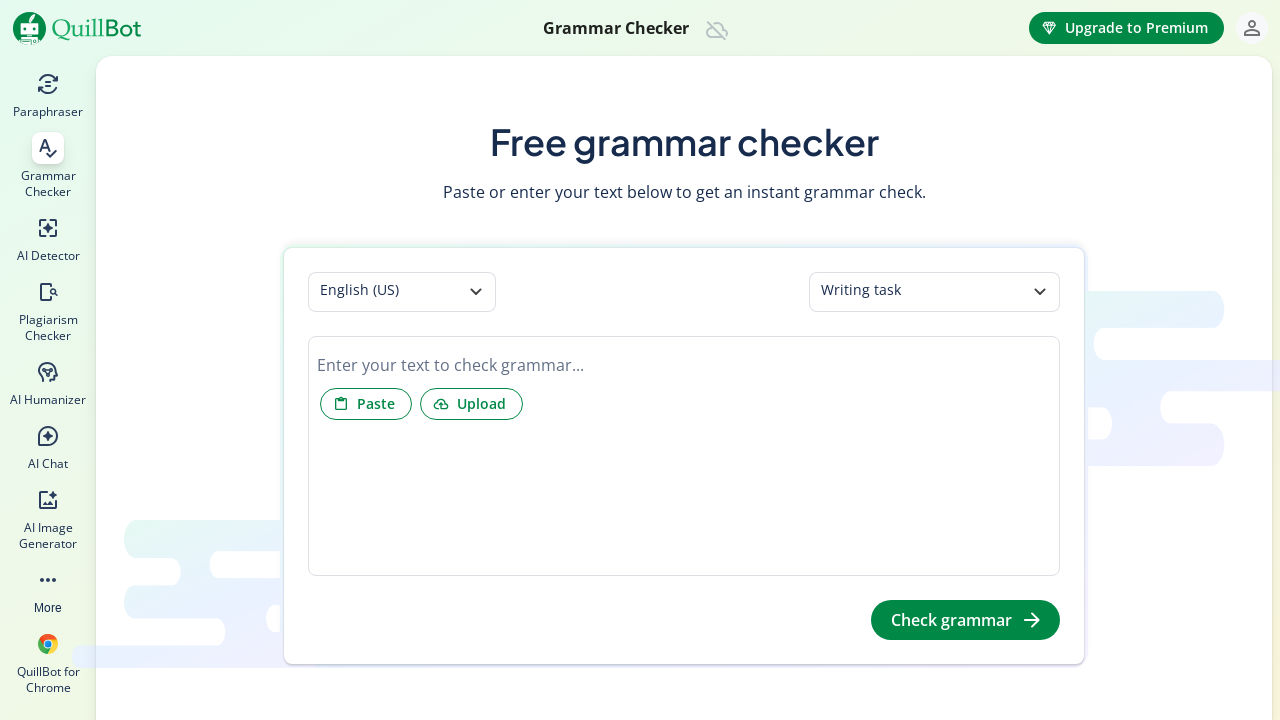

Clicked on the grammar editor area at (684, 365) on div[data-gramm_editor='false']
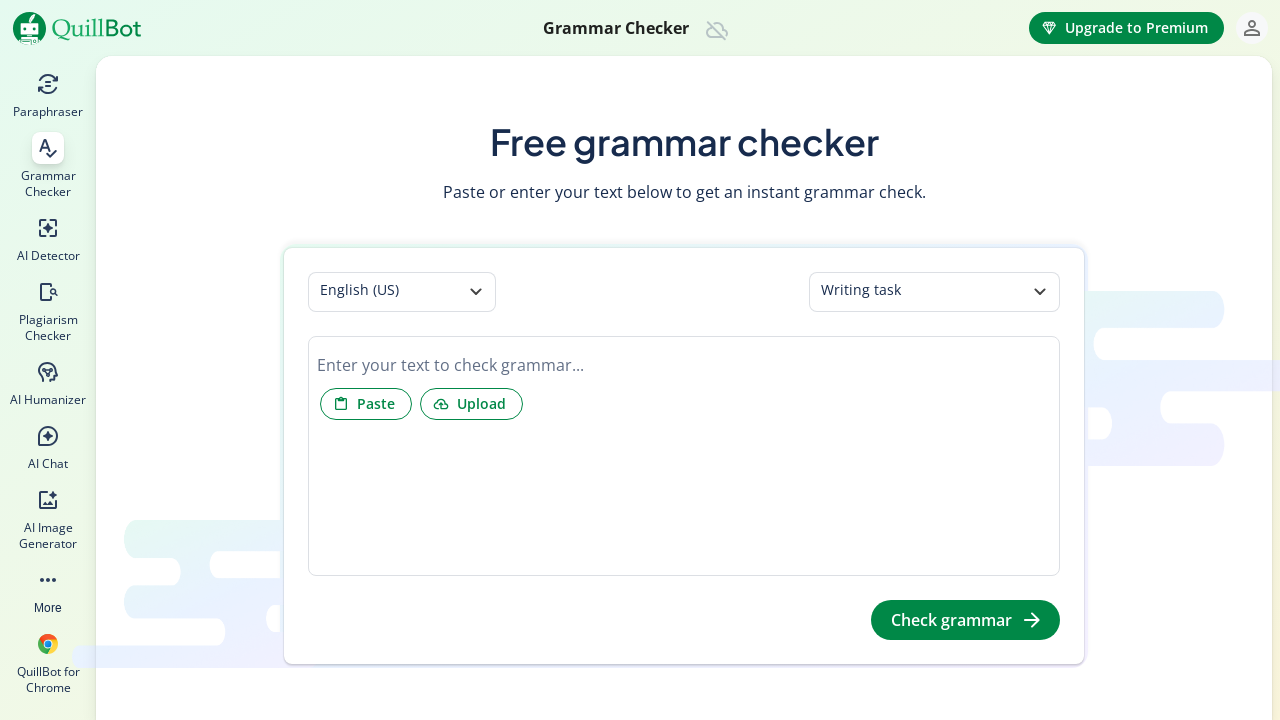

Filled editor with test text containing grammar errors on div[data-gramm_editor='false']
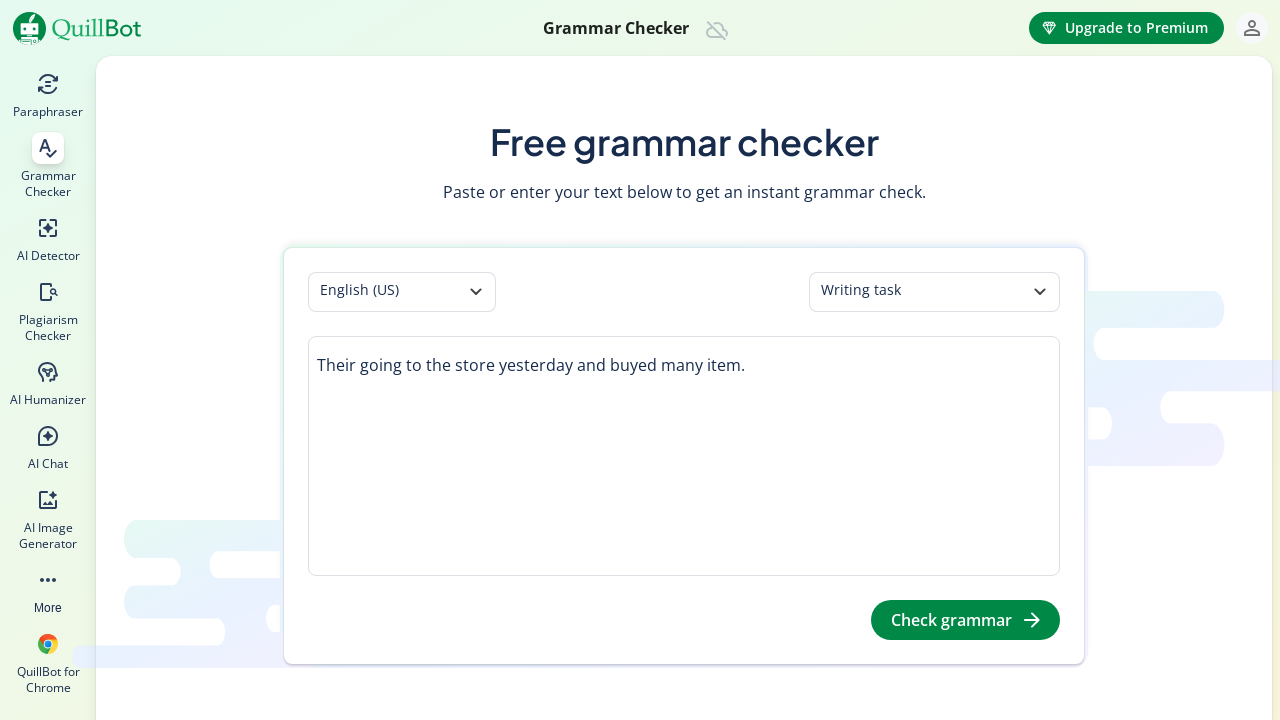

Selected all text in editor
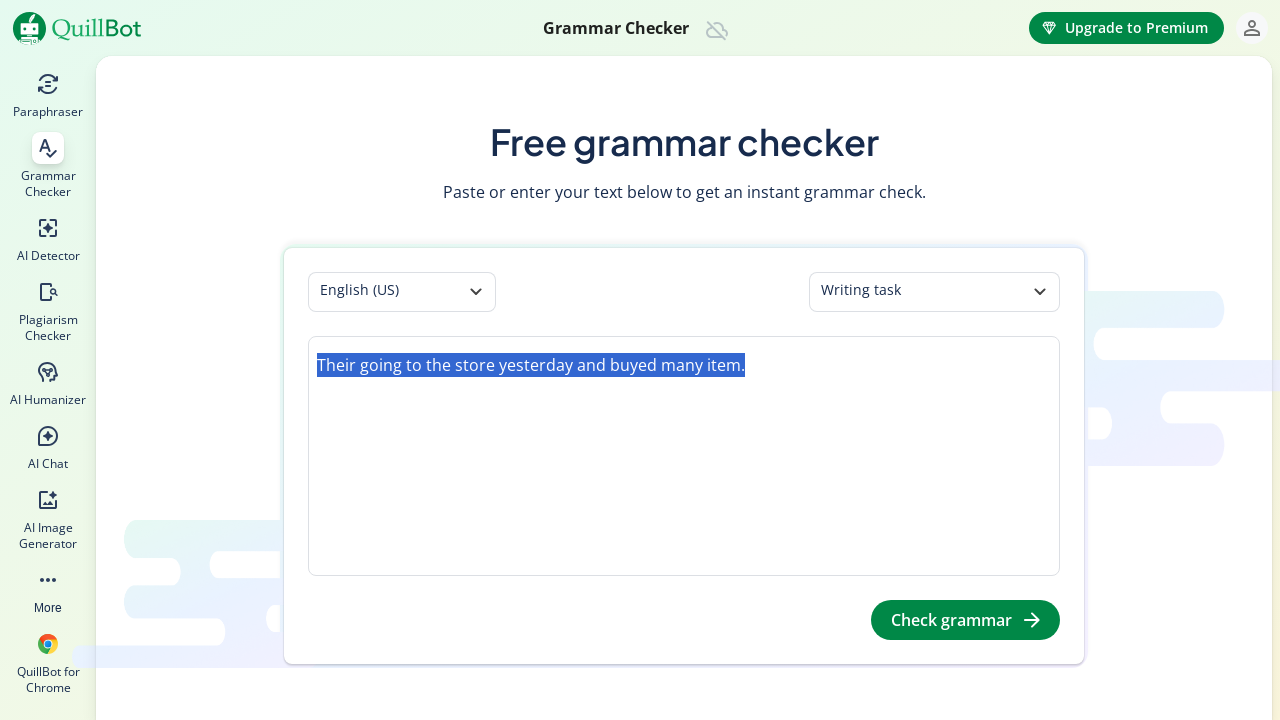

Cut selected text
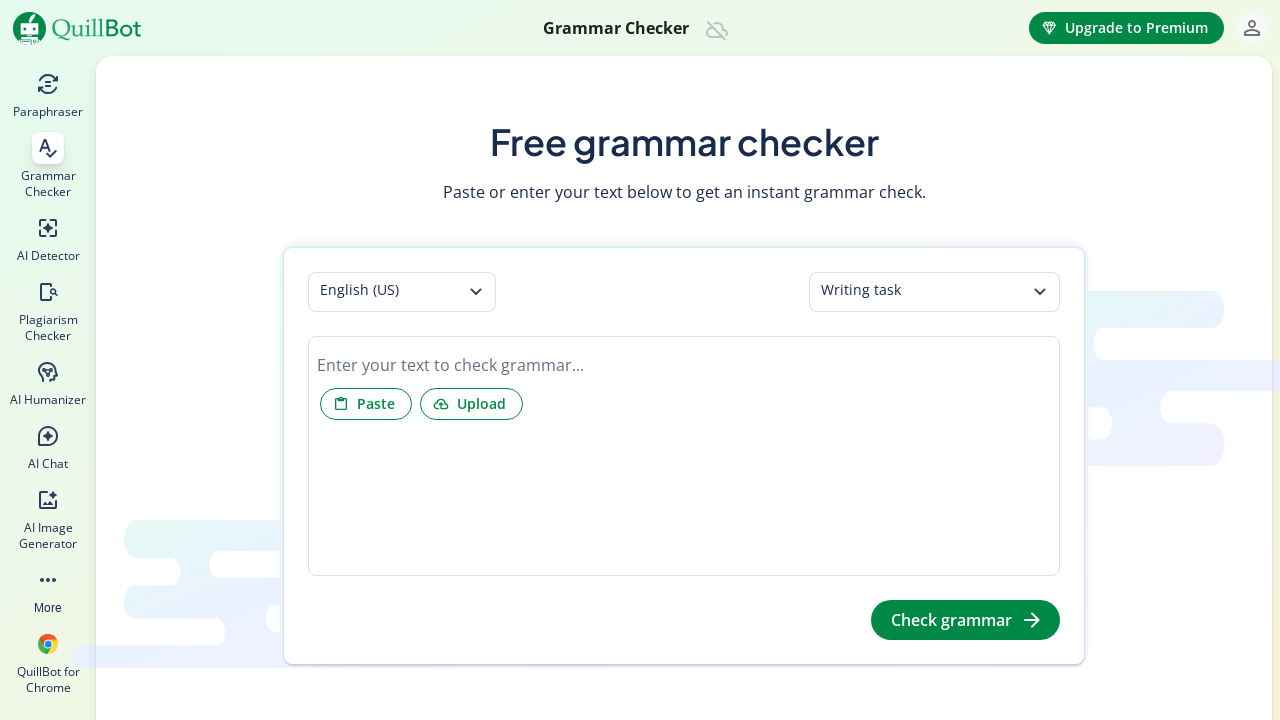

Pasted text back to trigger grammar check
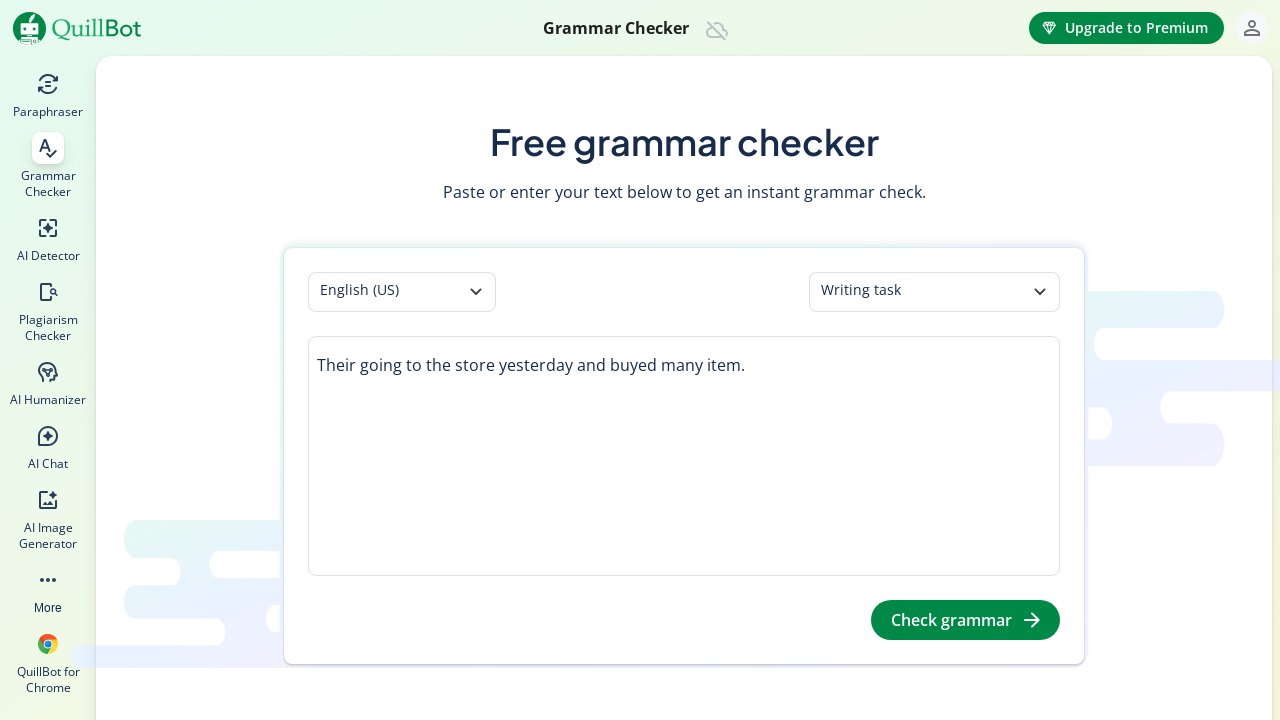

Waited 2 seconds for grammar check to analyze the text
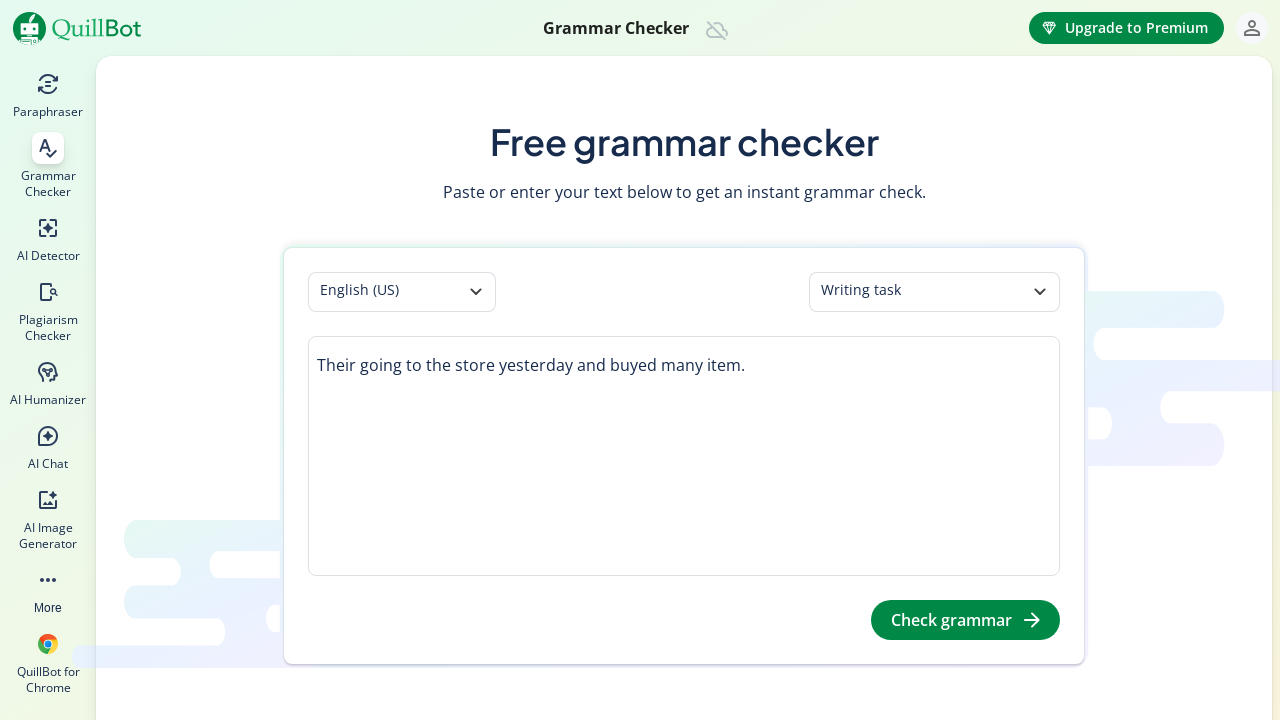

No errors found or 'Fix All Errors' button not available on text=Fix All Errors
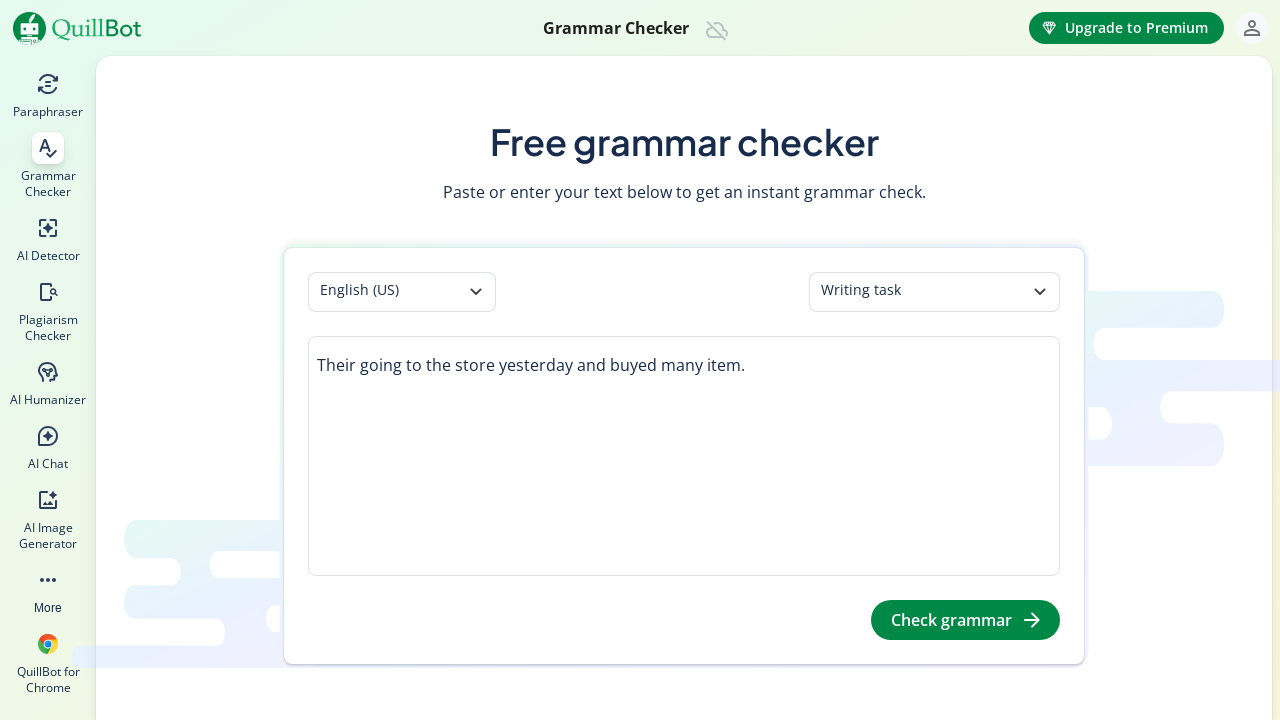

Verified editor content is available after grammar correction
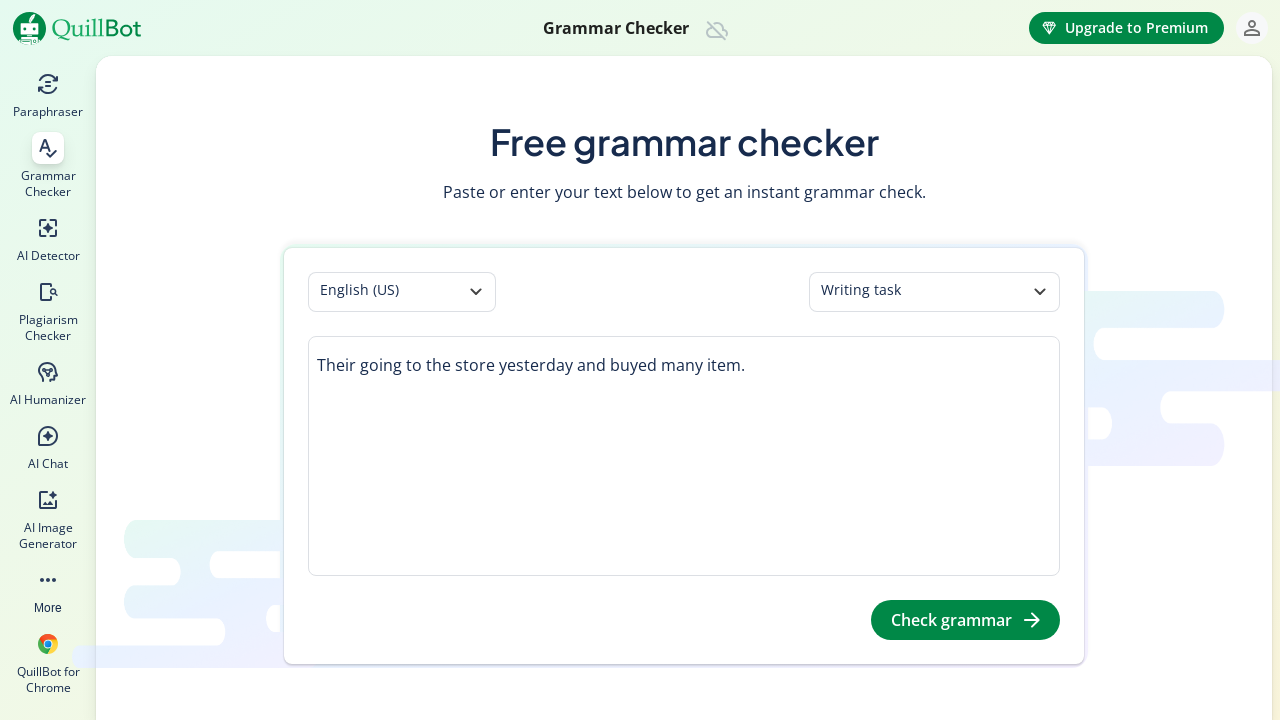

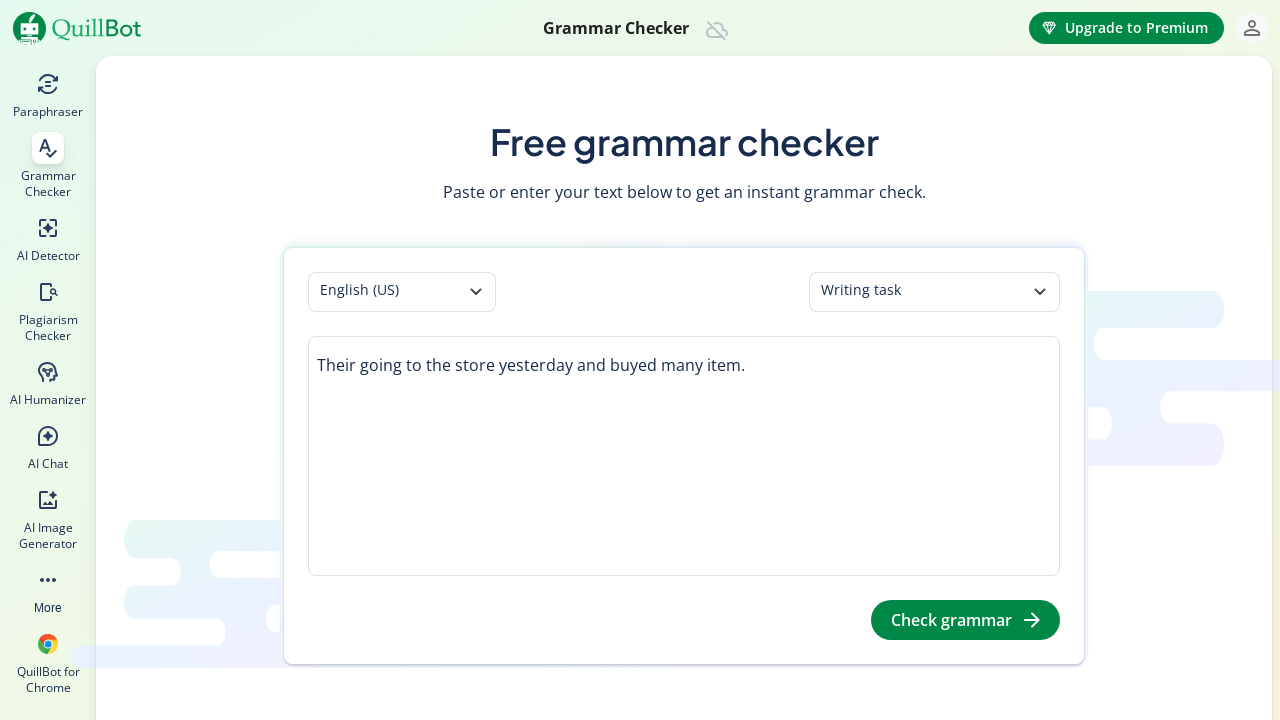